Tests calendar date selection by opening a date picker and selecting a specific date

Starting URL: http://seleniumpractise.blogspot.com/2016/08/how-to-handle-calendar-in-selenium.html

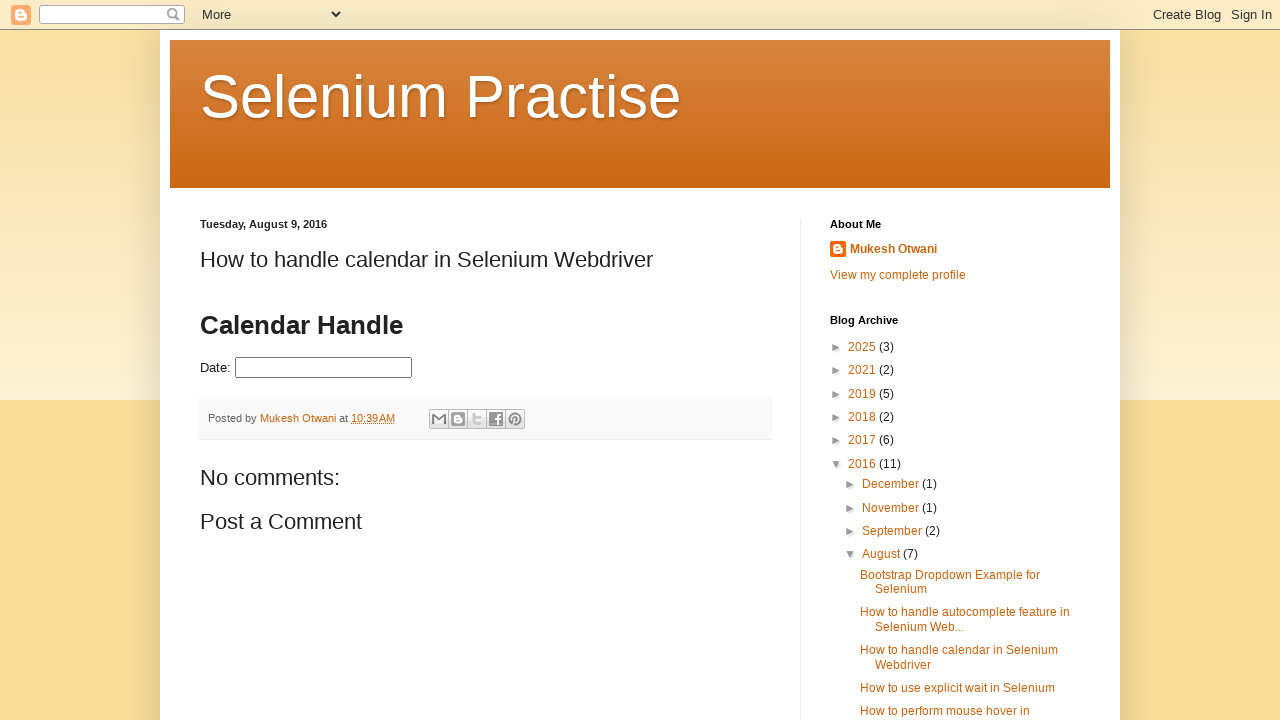

Clicked date picker to open calendar at (324, 368) on #datepicker
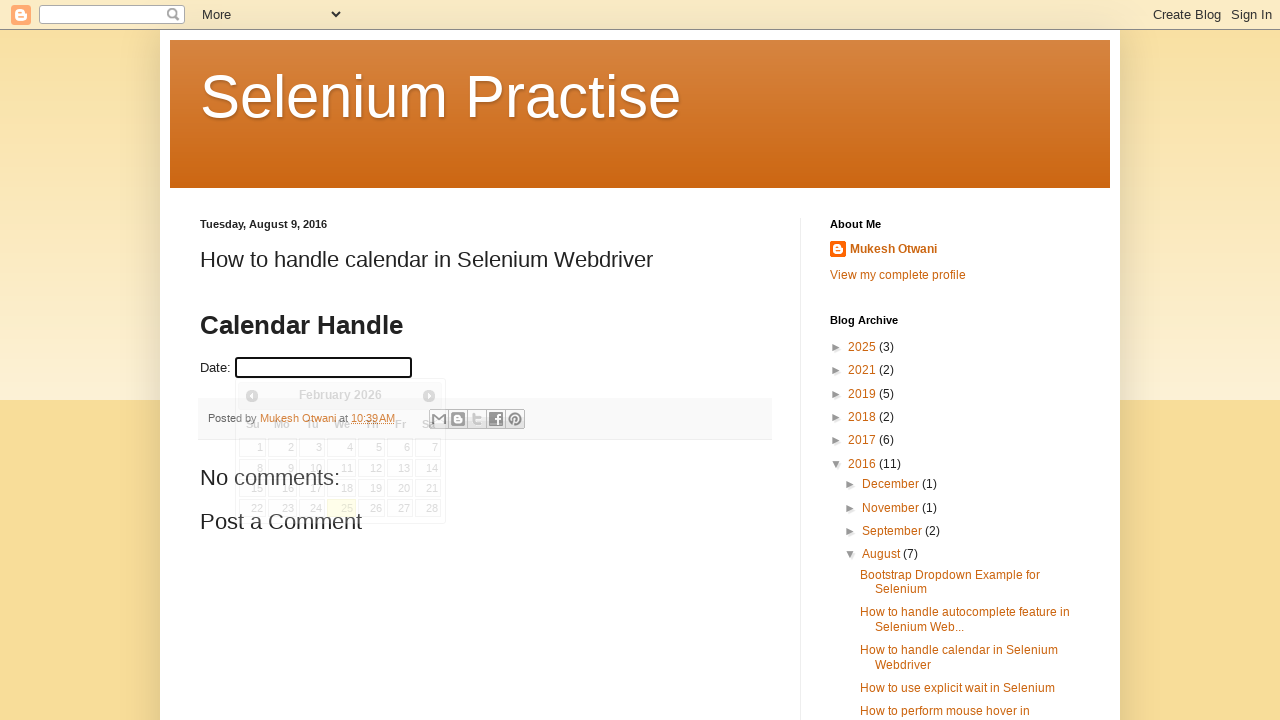

Calendar date picker loaded and became visible
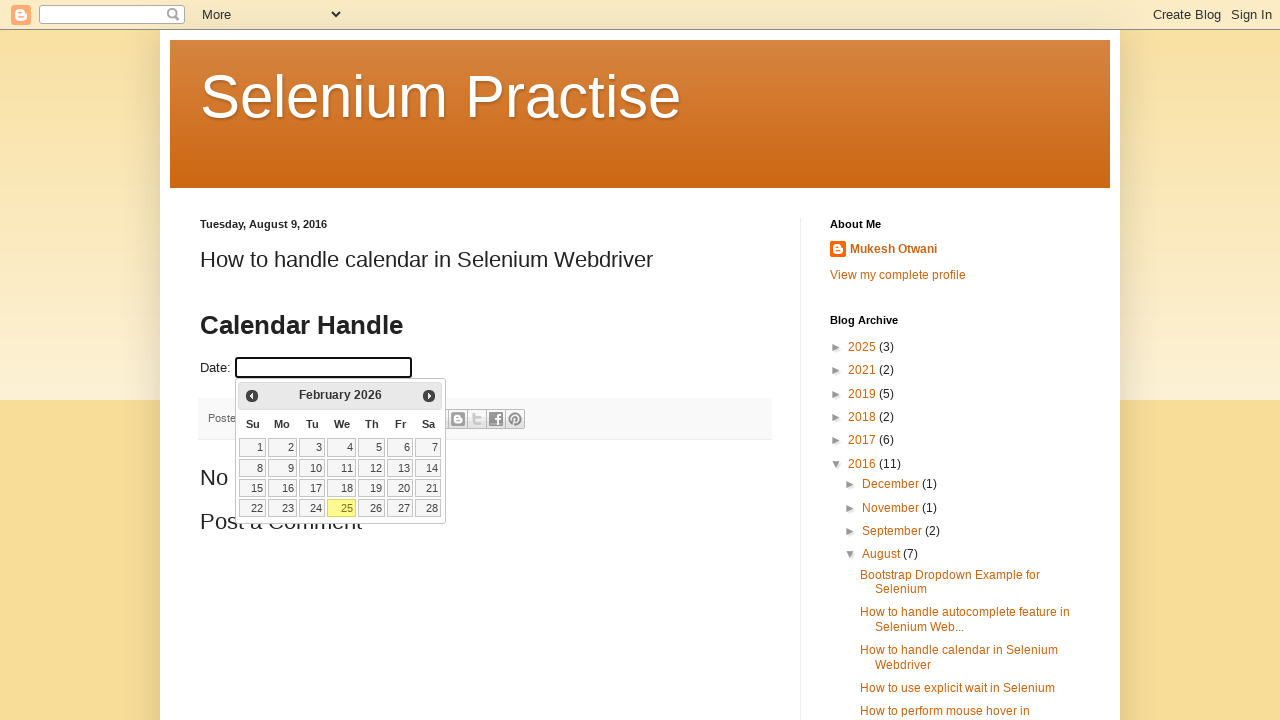

Selected date 25 from the calendar at (342, 508) on .ui-datepicker-calendar tr a:has-text('25')
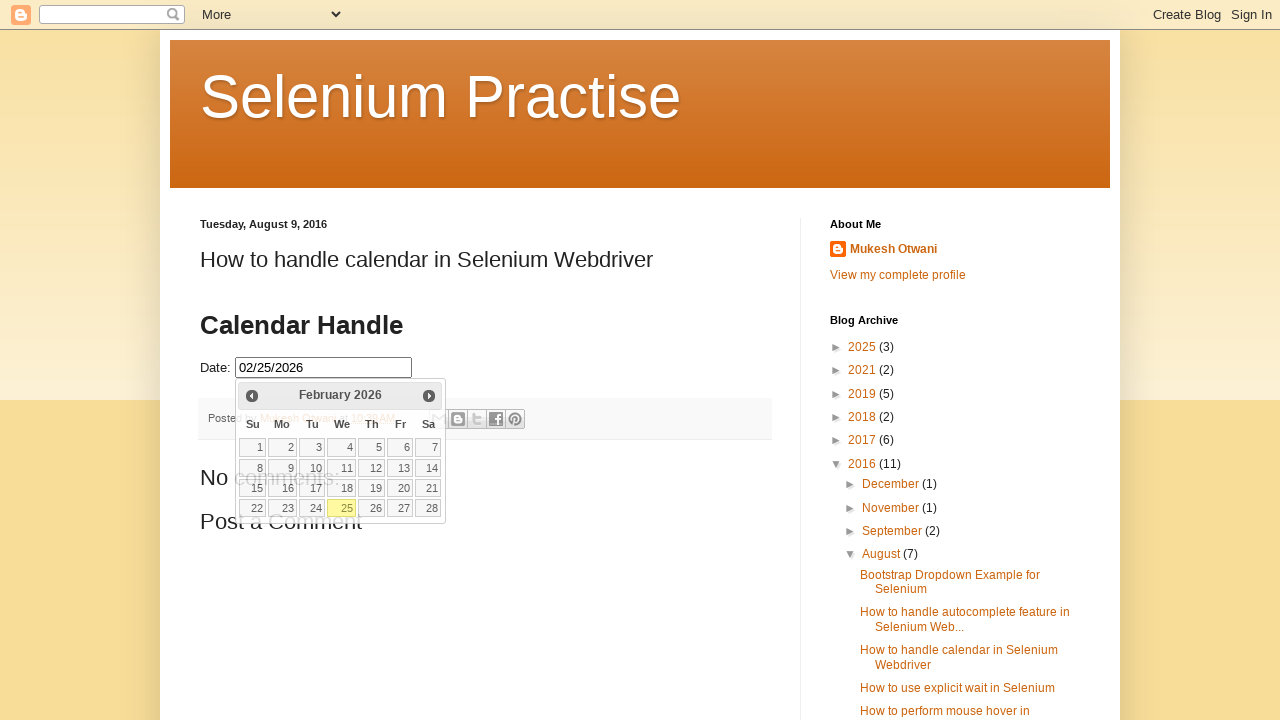

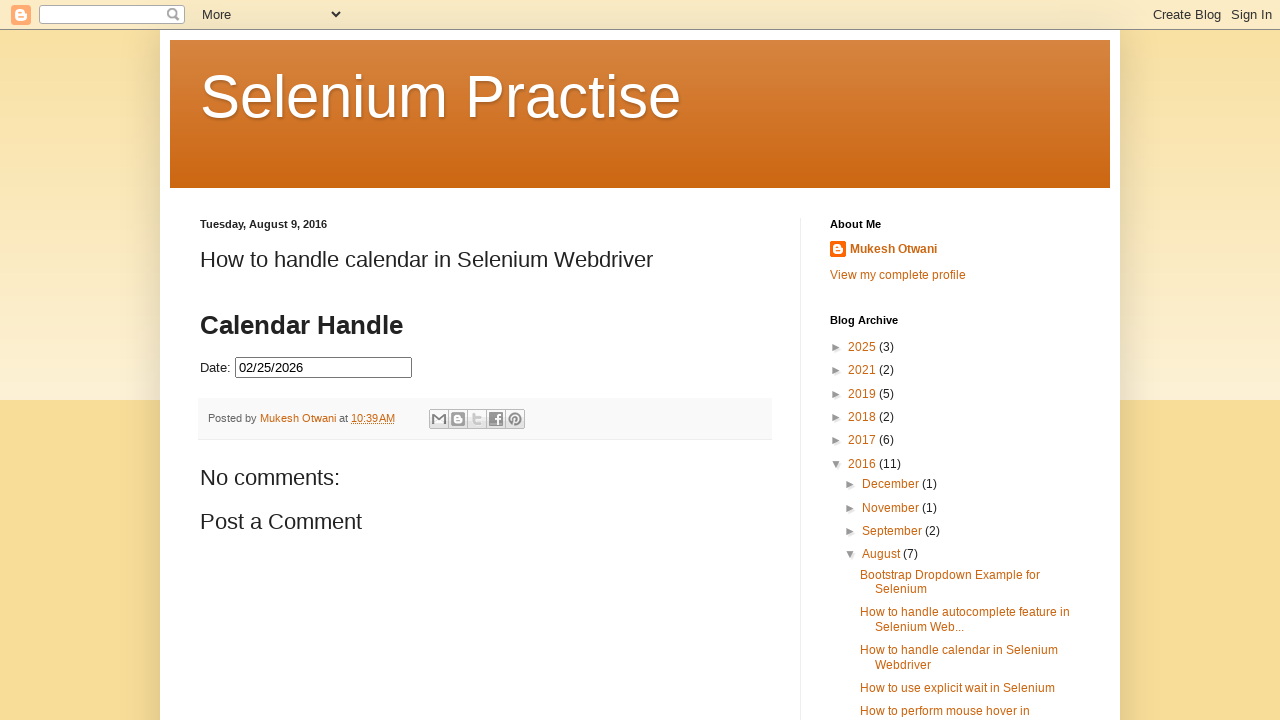